Tests web table navigation by scrolling to the customers table and verifying table data cells are present

Starting URL: https://www.w3schools.com/html/html_tables.asp

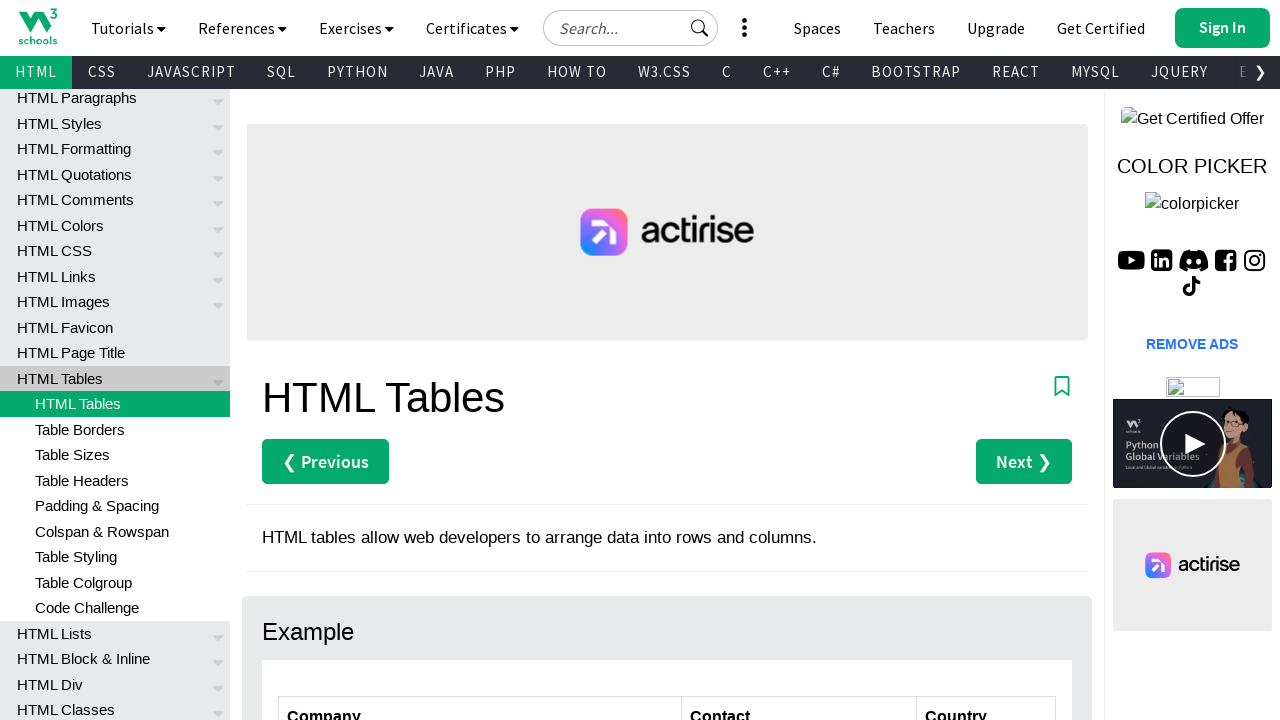

Waited for customers table to load
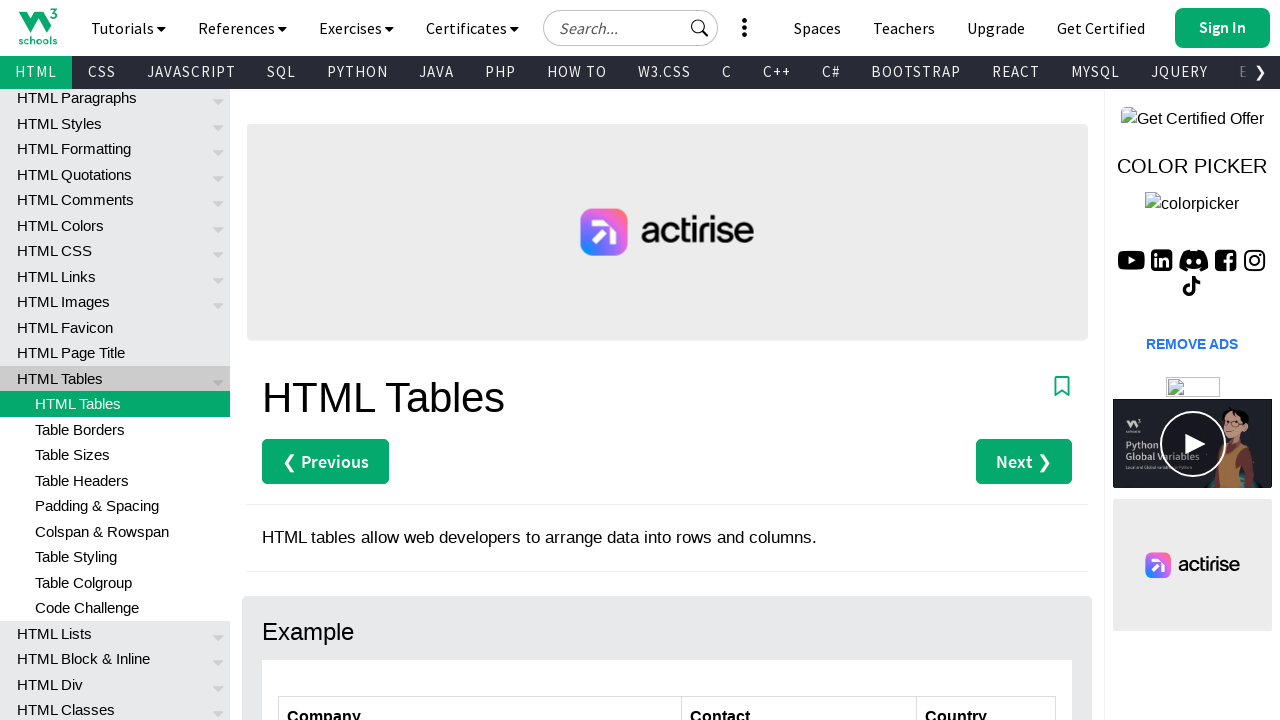

Scrolled down 300 pixels to view the table
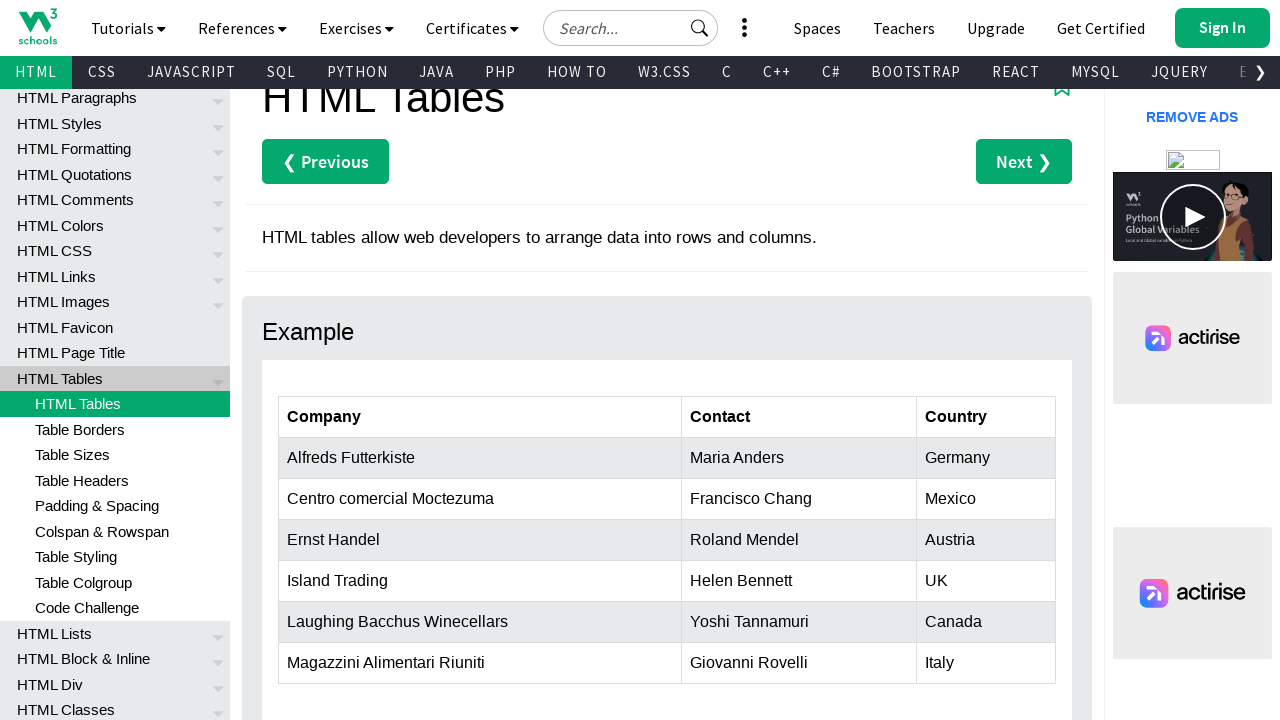

Verified table data cells are present in customers table
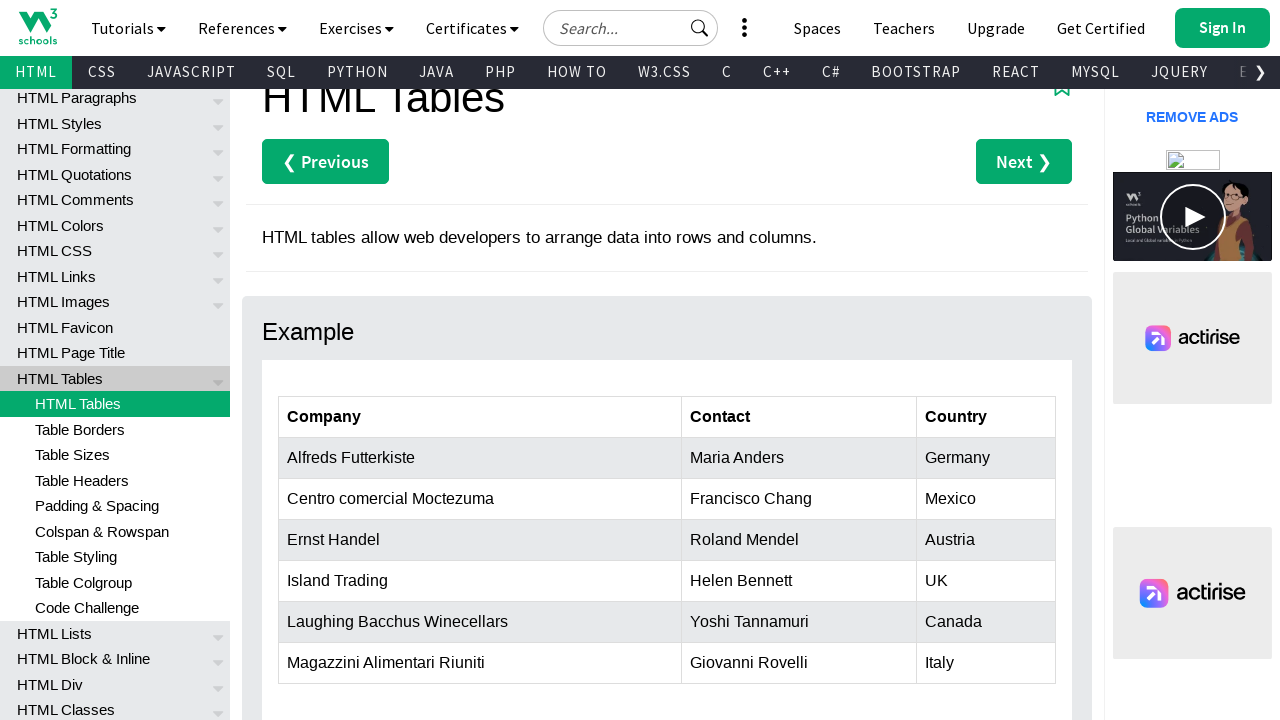

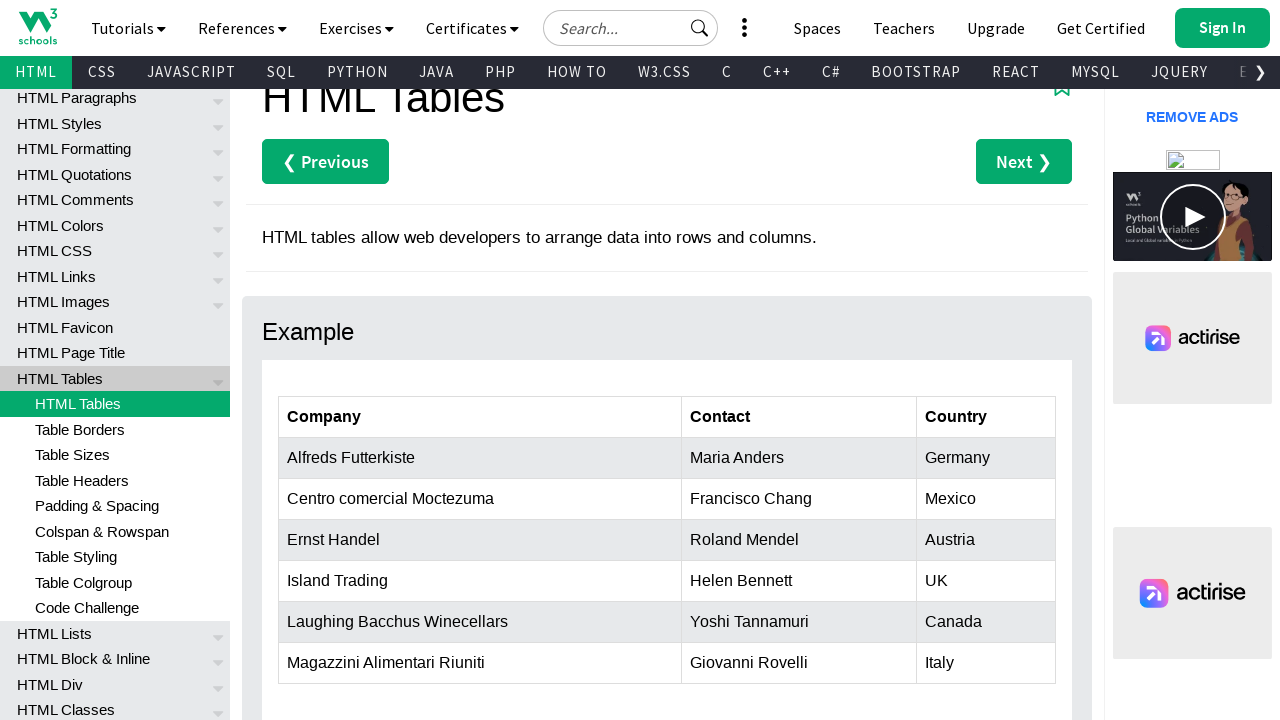